Tests checkbox functionality by navigating to a sample forms page, locating a checkbox element, verifying it's displayed and enabled, then clicking it to select it.

Starting URL: https://www.mycontactform.com/

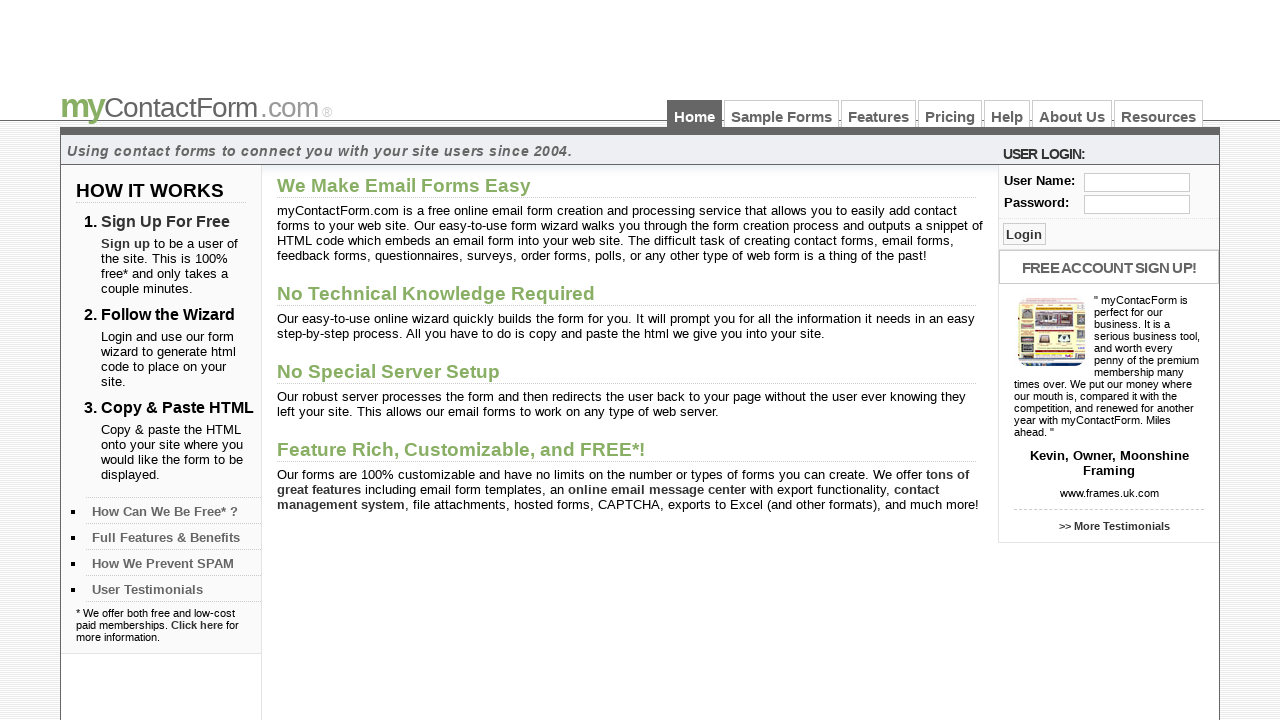

Clicked on 'Sample Forms' link at (782, 114) on text=Sample Forms
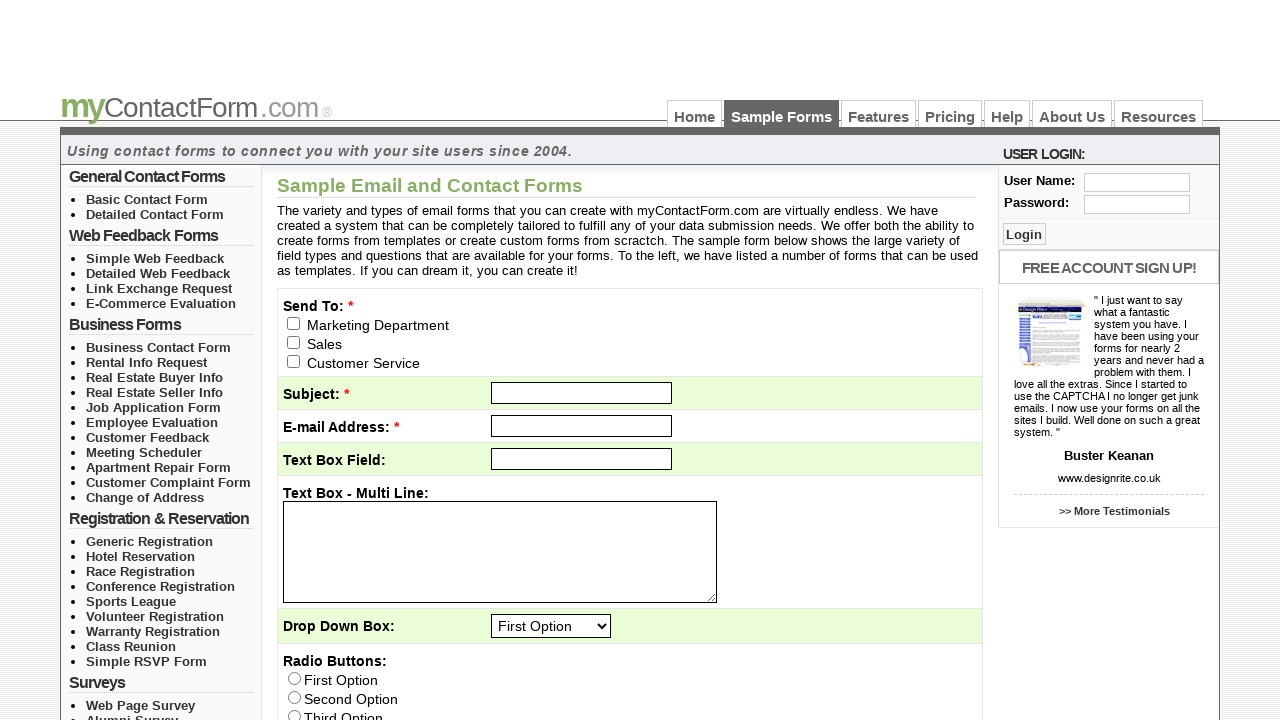

Located checkbox element with name 'email_to[]'
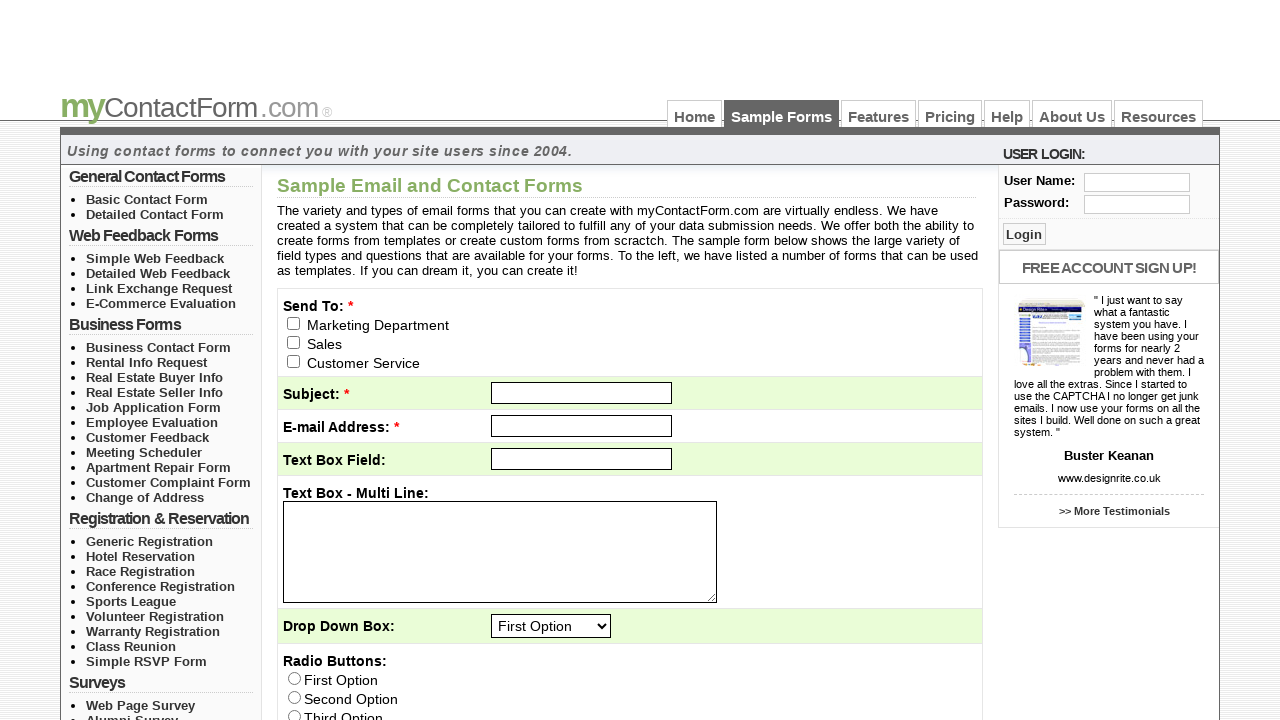

Waited for checkbox to become visible
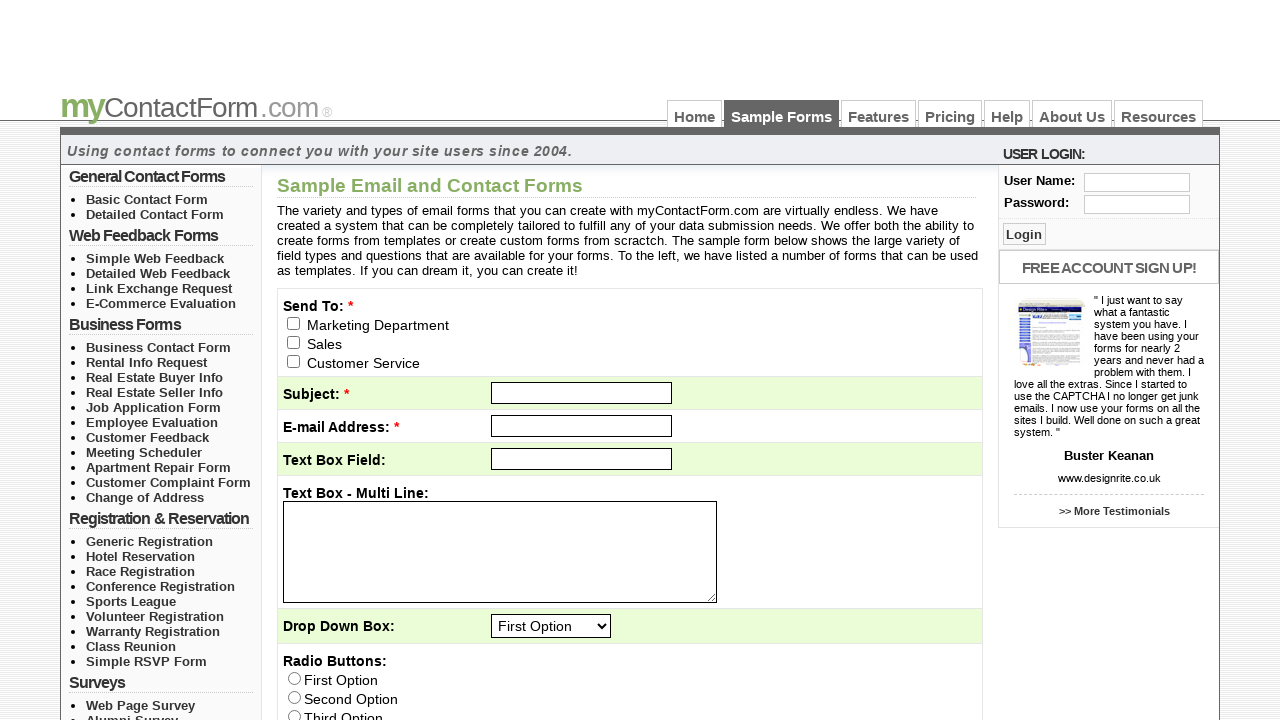

Verified checkbox is visible
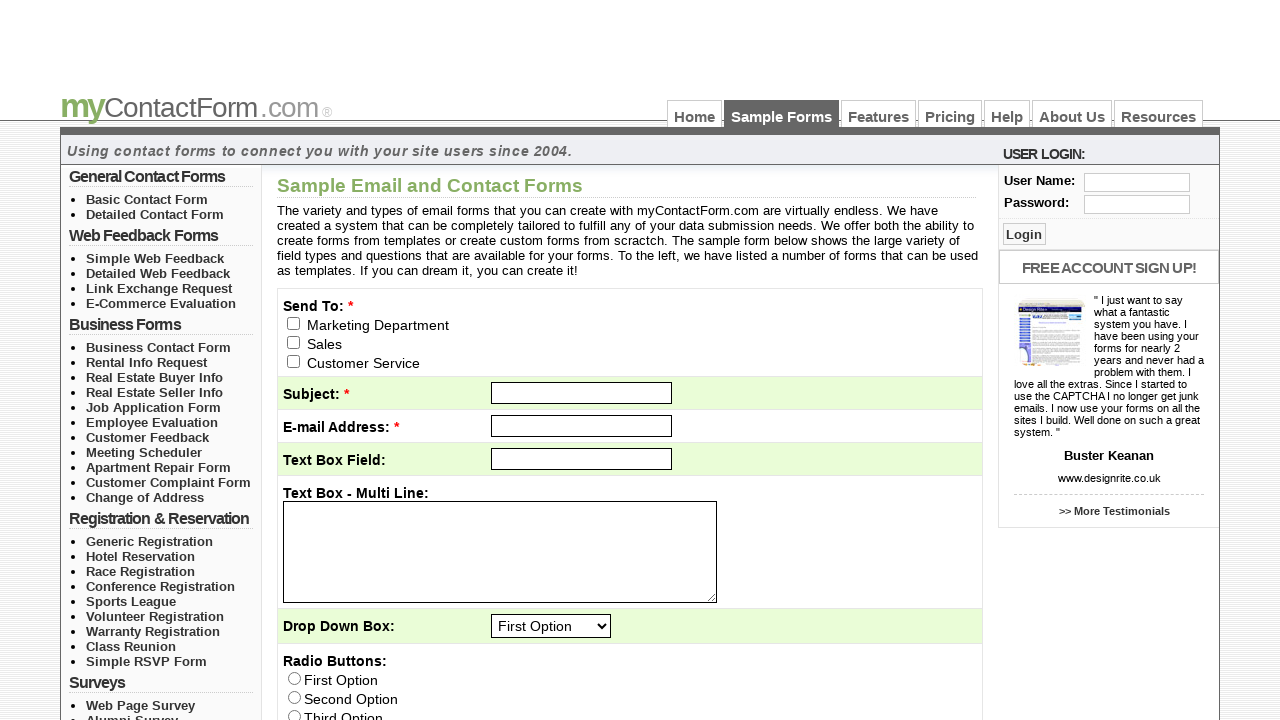

Verified checkbox is enabled
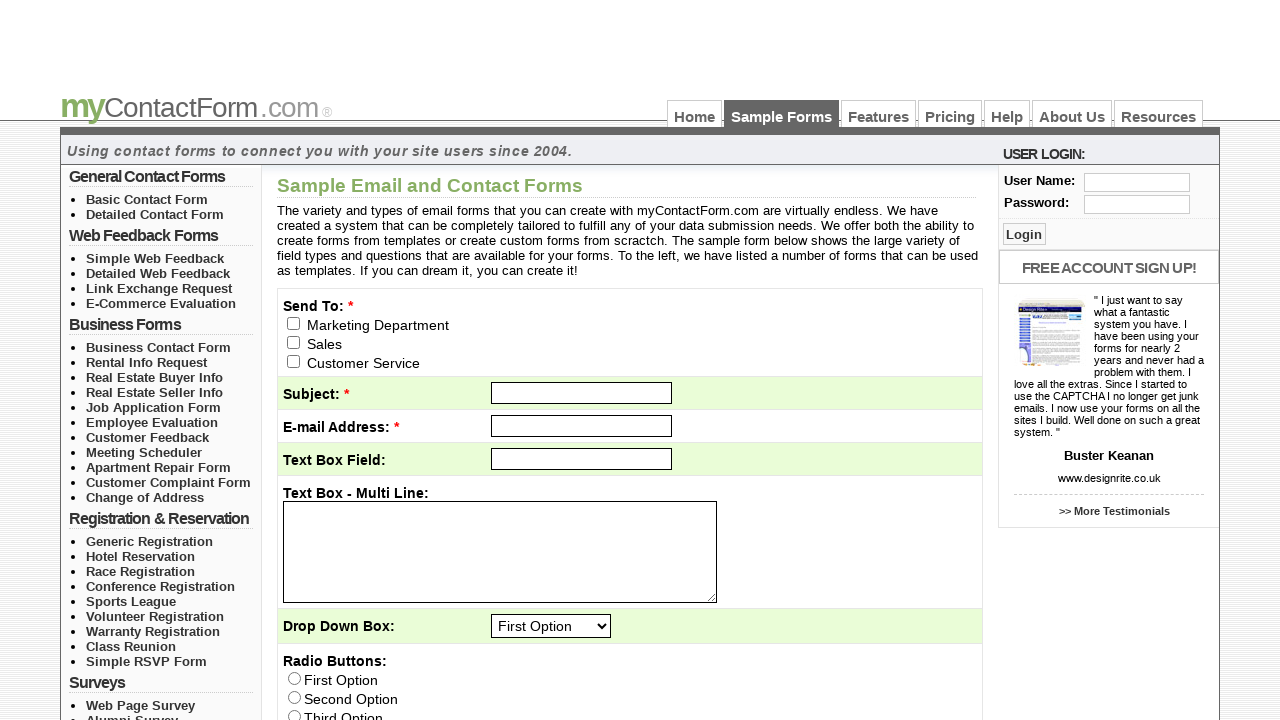

Clicked checkbox to select it at (294, 323) on input[name='email_to[]'] >> nth=0
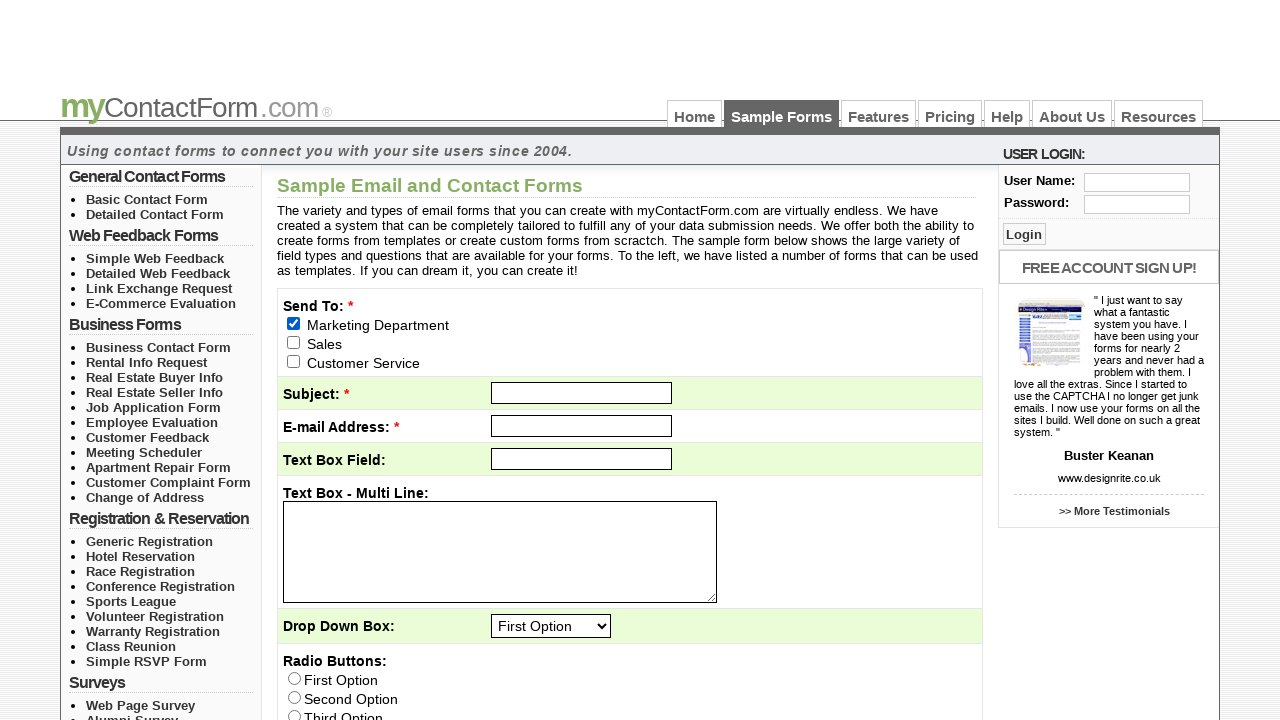

Verified checkbox is now selected/checked
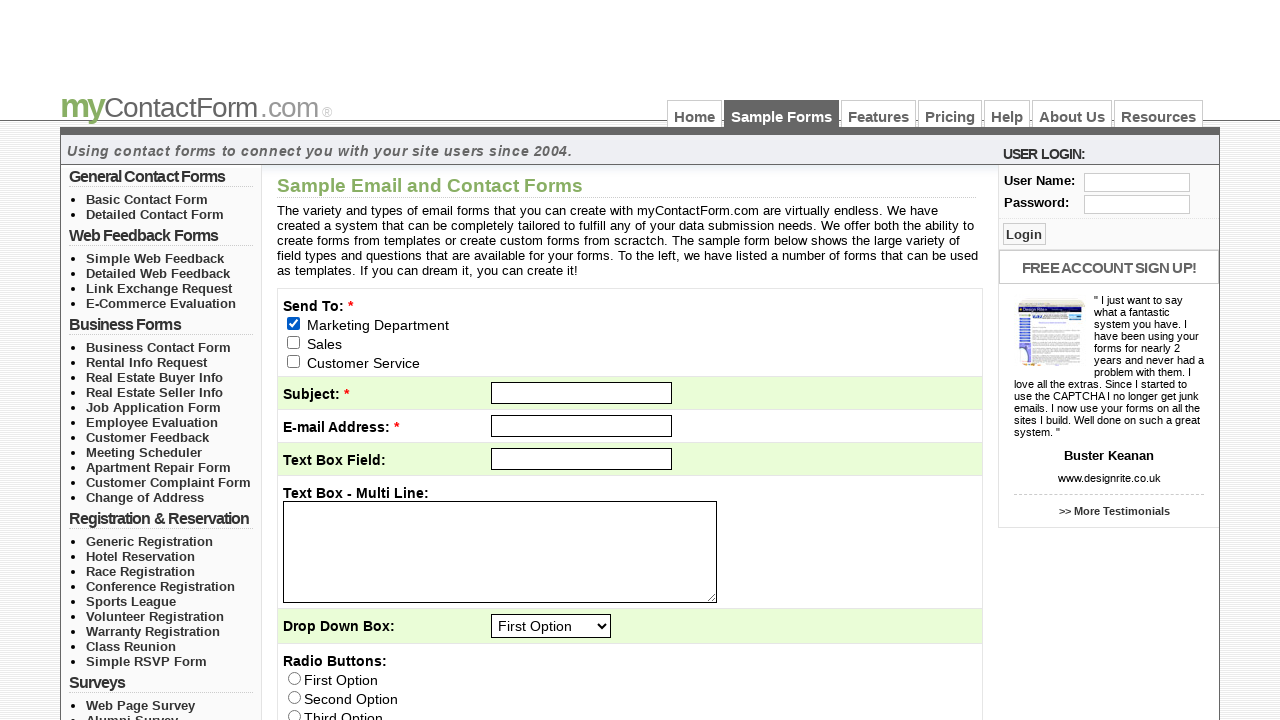

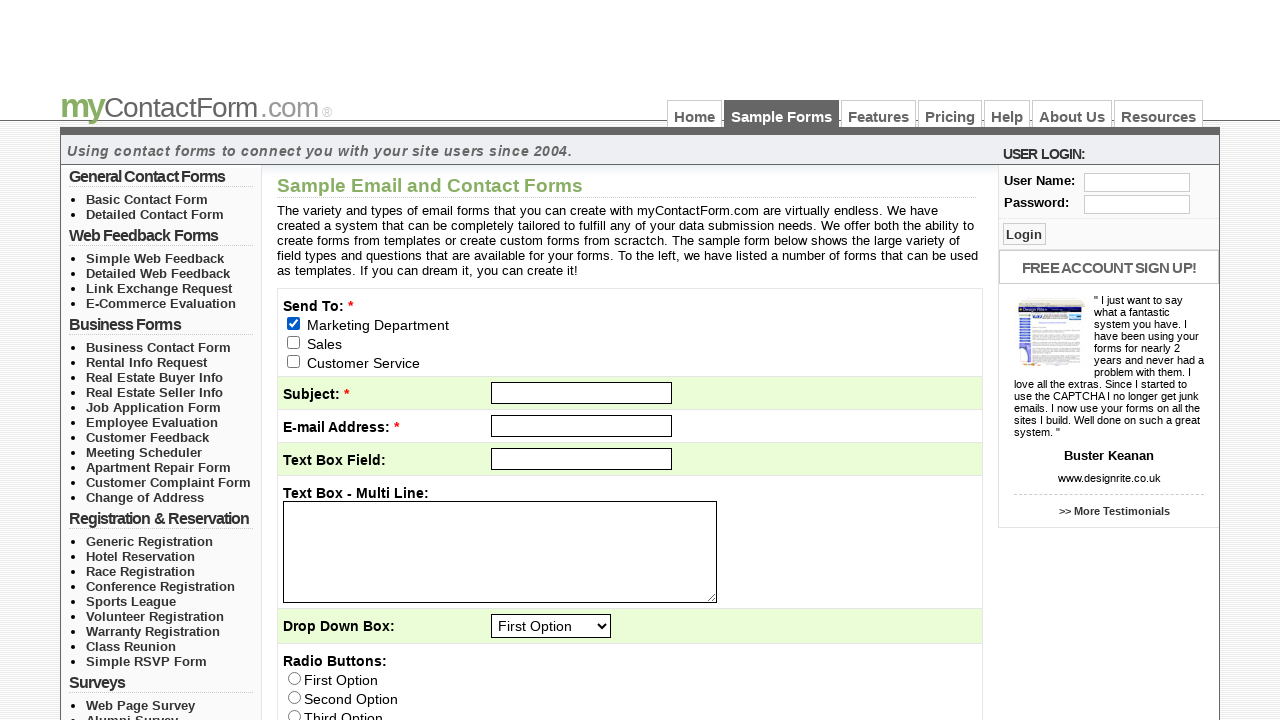